Tests the newsletter subscription functionality by scrolling to the footer, entering an email address, and verifying the success message appears after subscribing.

Starting URL: http://automationexercise.com

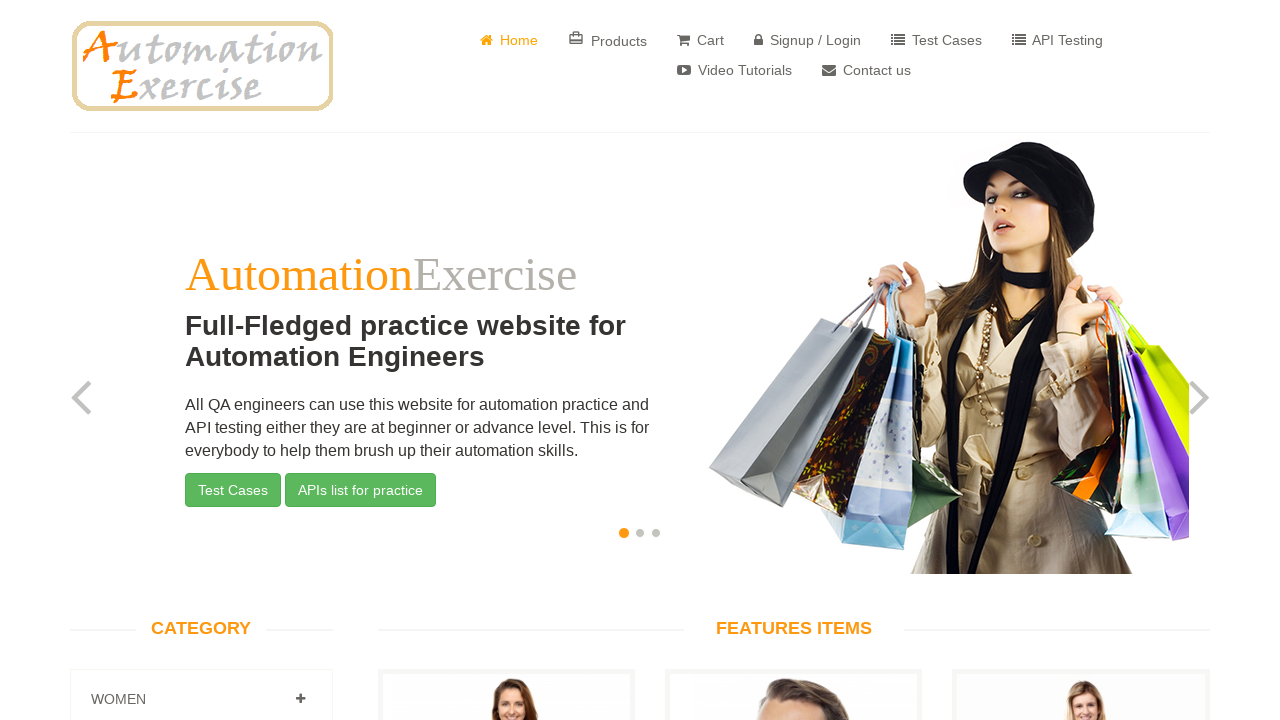

Verified home page is visible
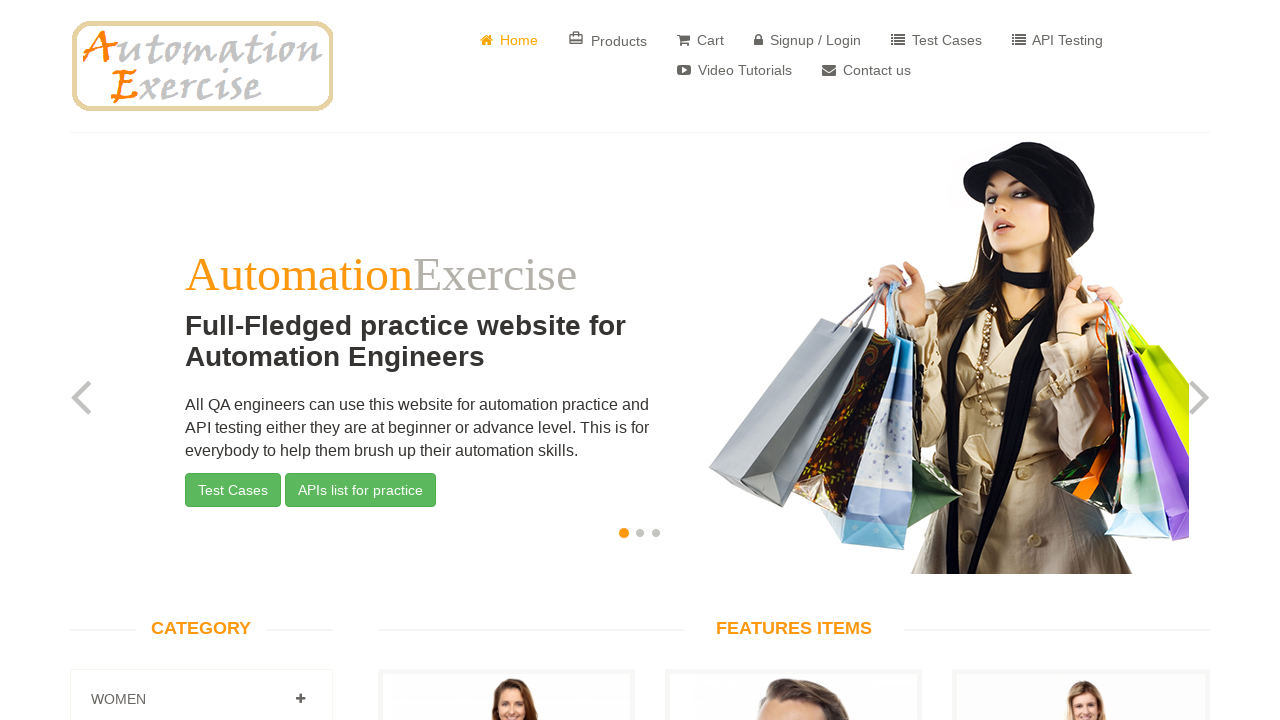

Scrolled down to footer section
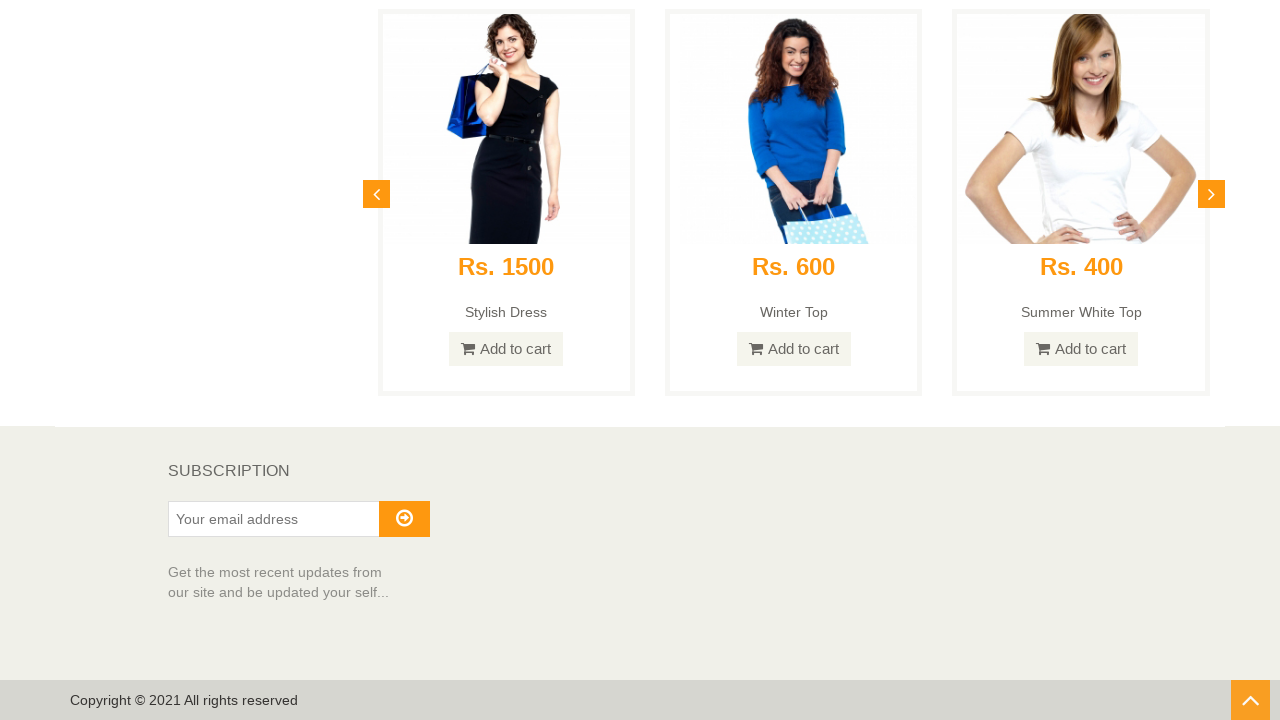

Verified 'Subscription' text is visible in footer
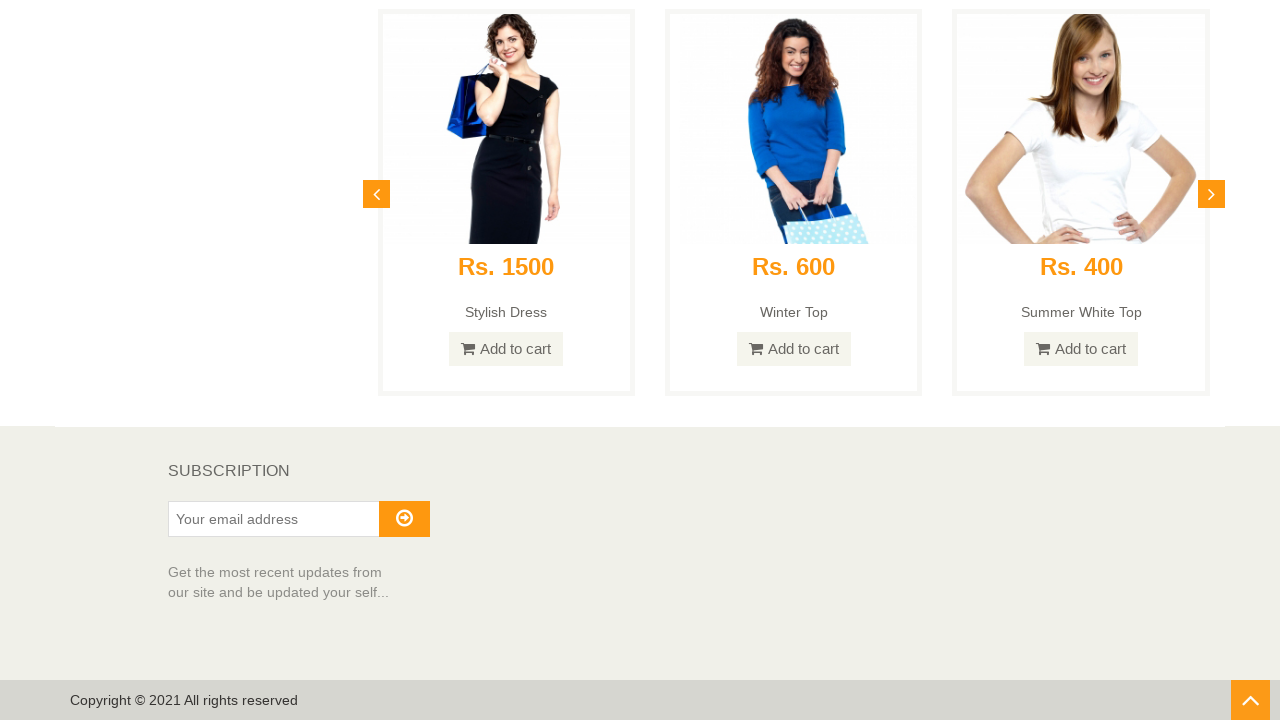

Entered email address 'randomuser8472@testmail.com' in subscription field on input#susbscribe_email
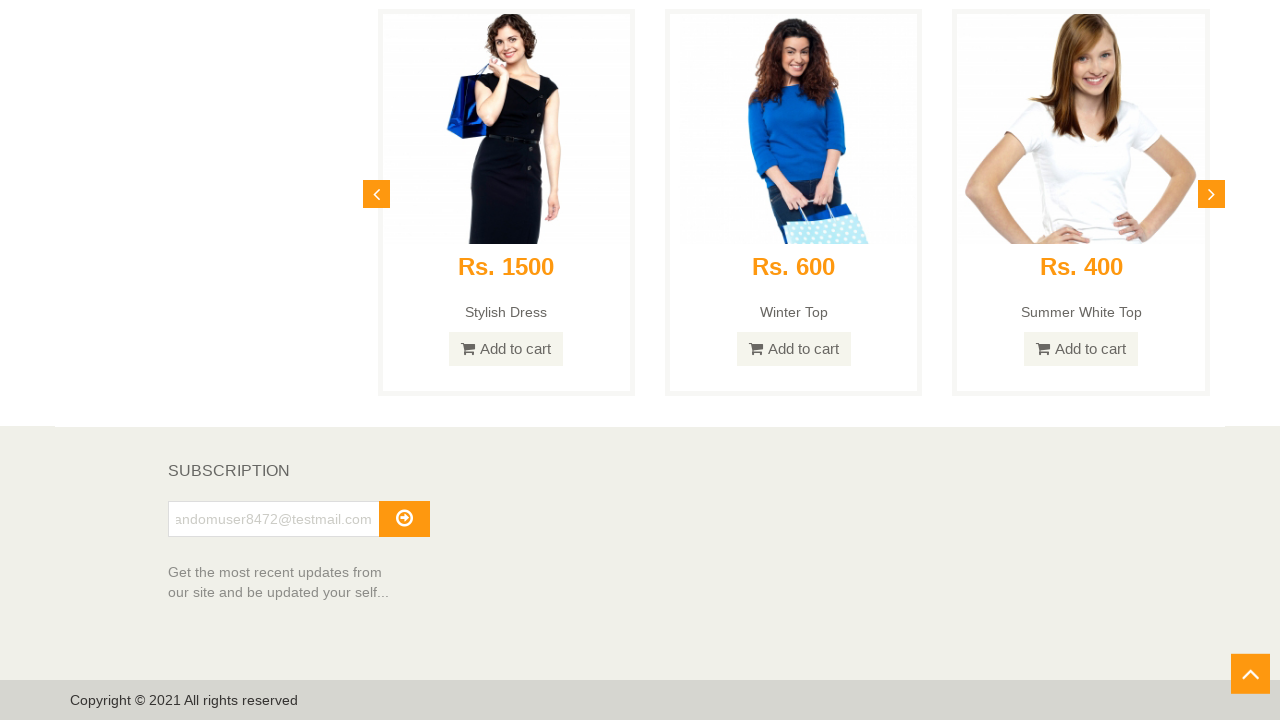

Clicked subscribe button at (404, 519) on button#subscribe
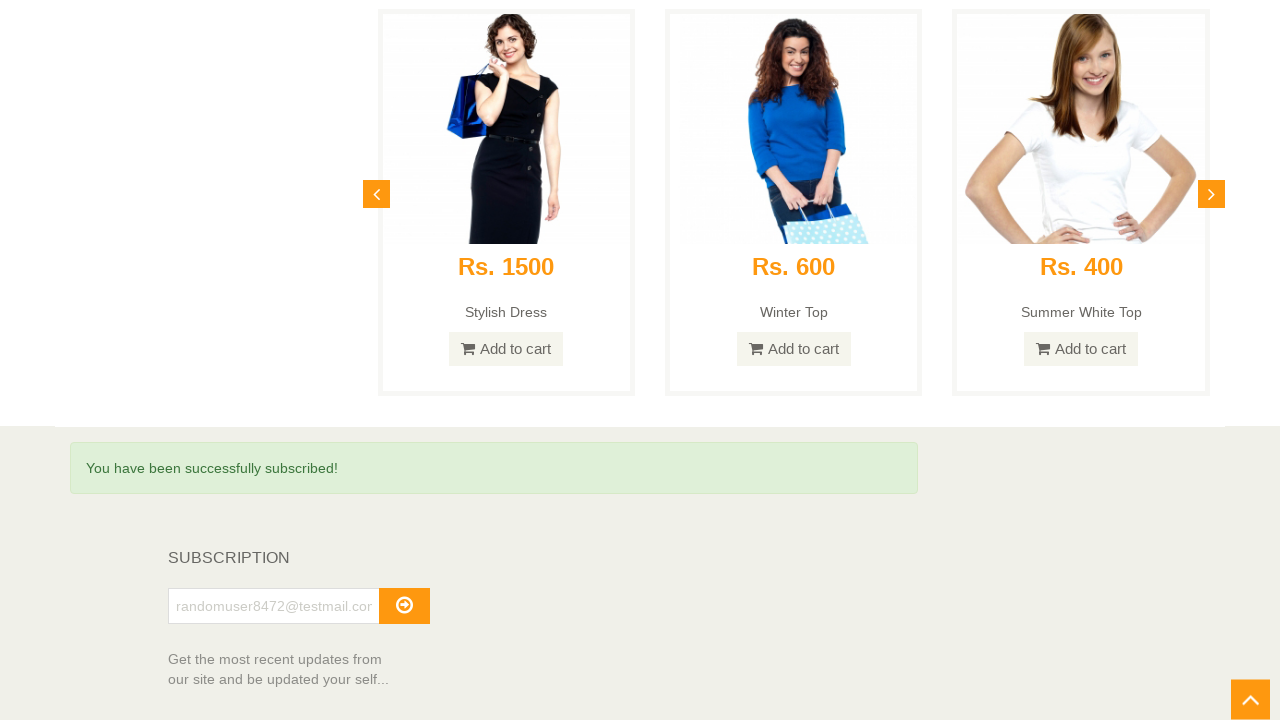

Verified success message 'You have been successfully subscribed!' appeared
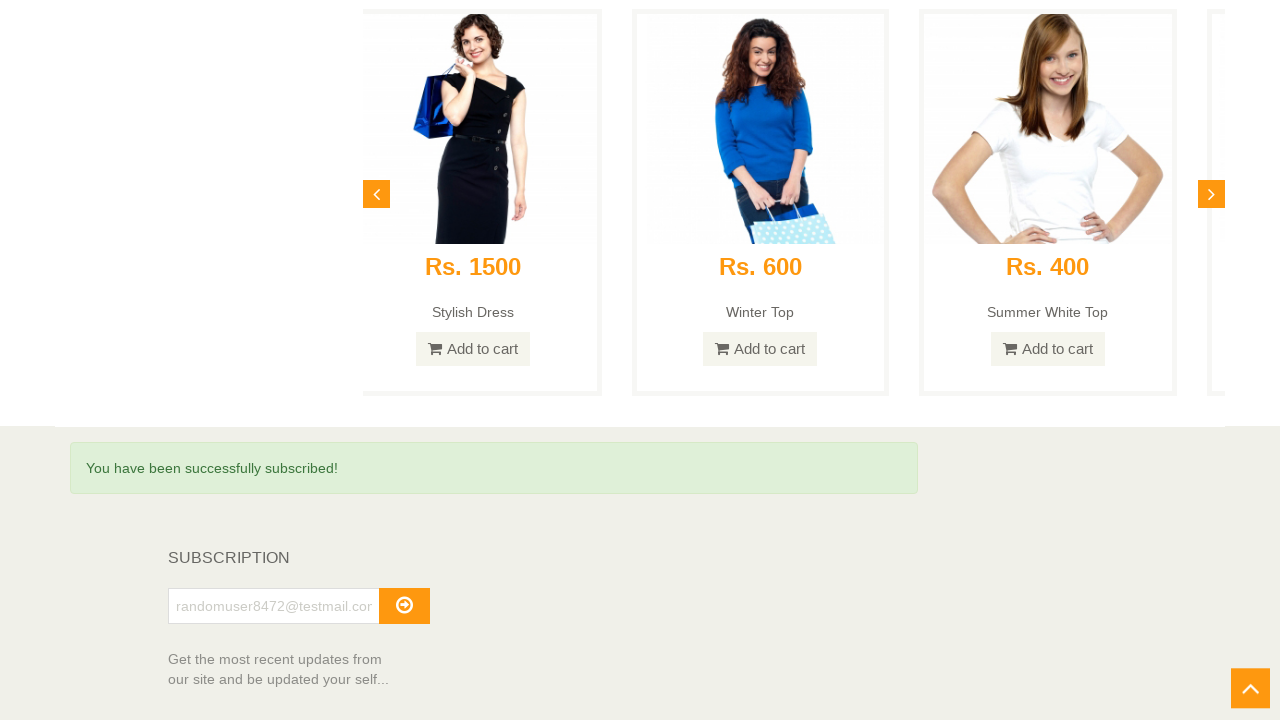

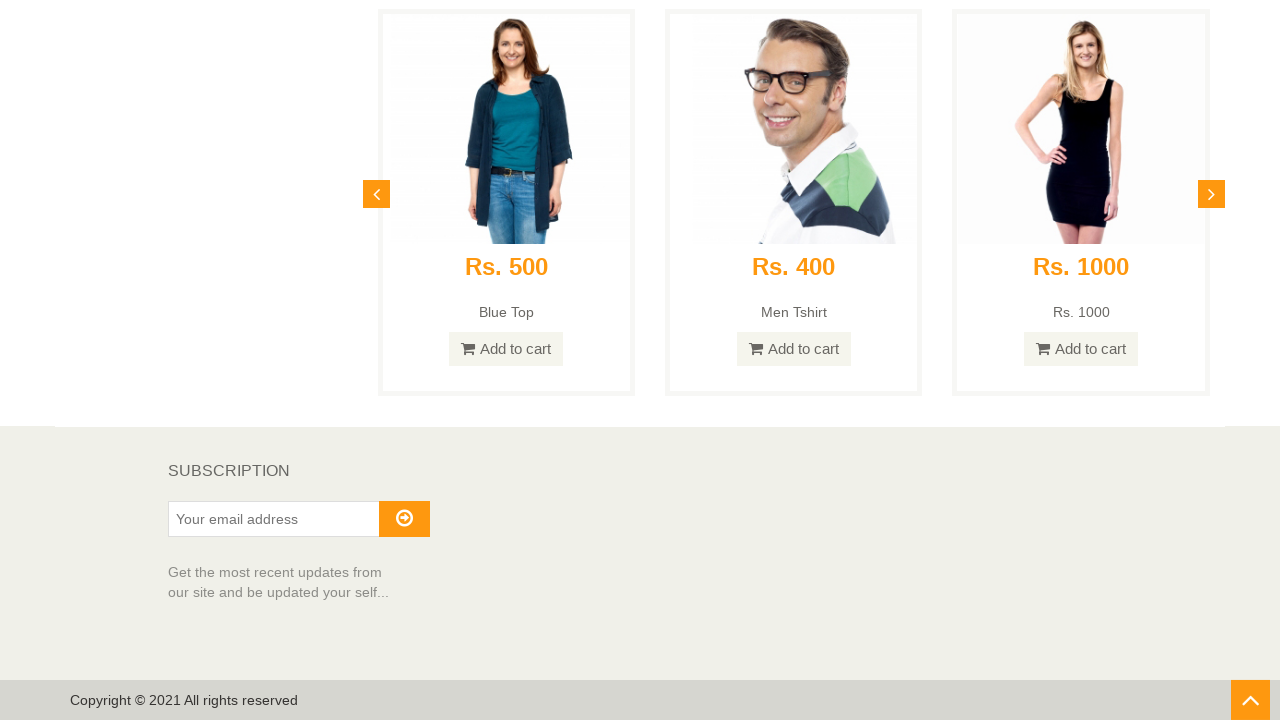